Tests finding a link by partial text (calculated mathematically), clicking it, then filling out a multi-field form with personal information and submitting it.

Starting URL: http://suninjuly.github.io/find_link_text

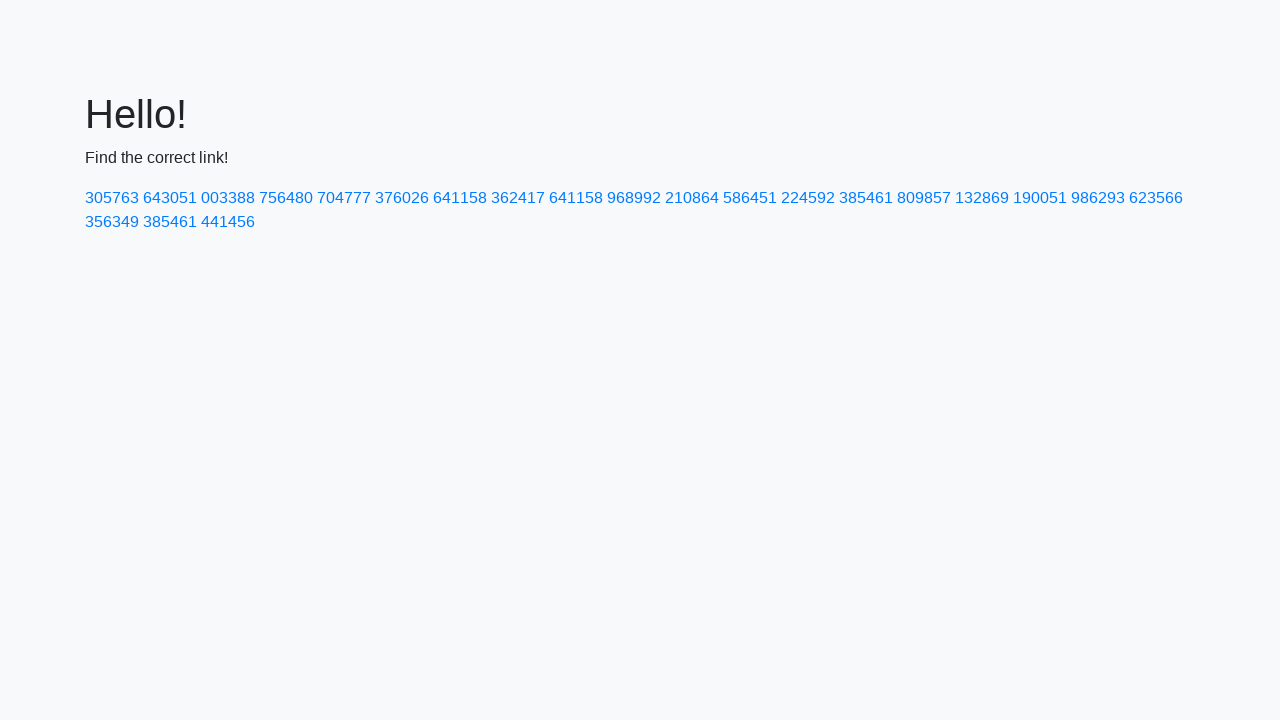

Clicked link with calculated text '224592' at (808, 198) on a:has-text('224592')
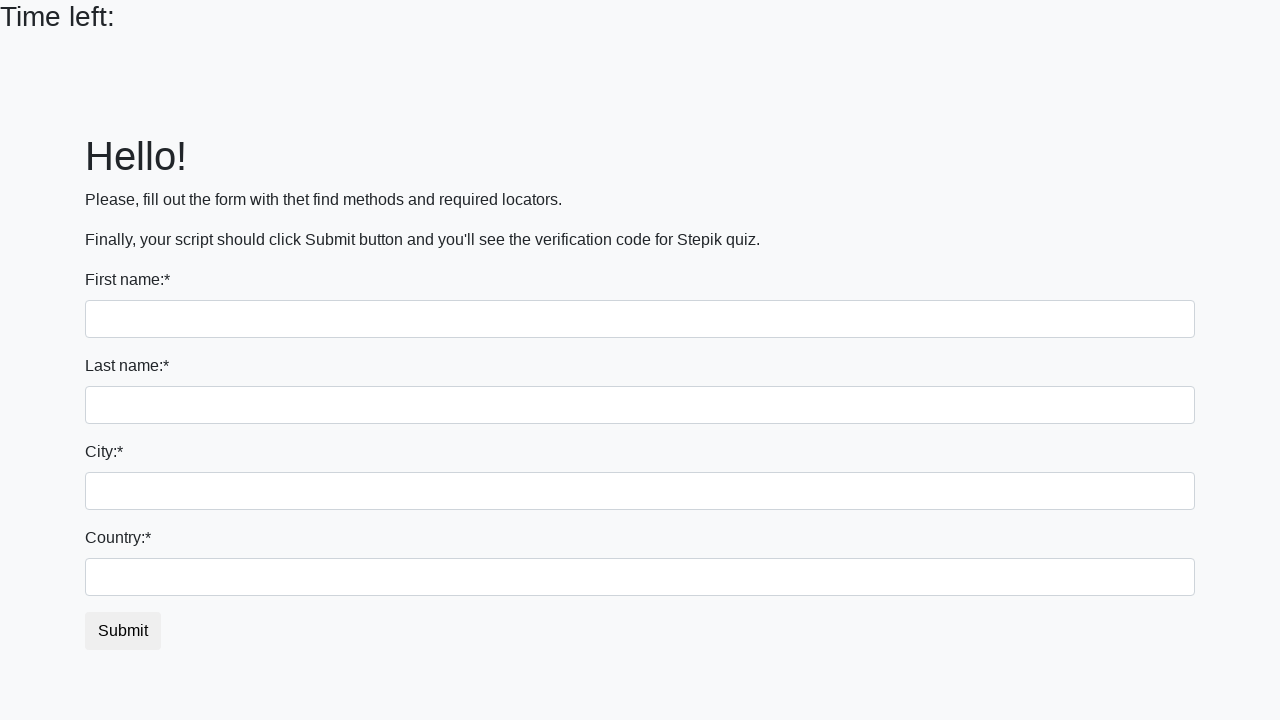

Filled first name field with 'Ivan' on input >> nth=0
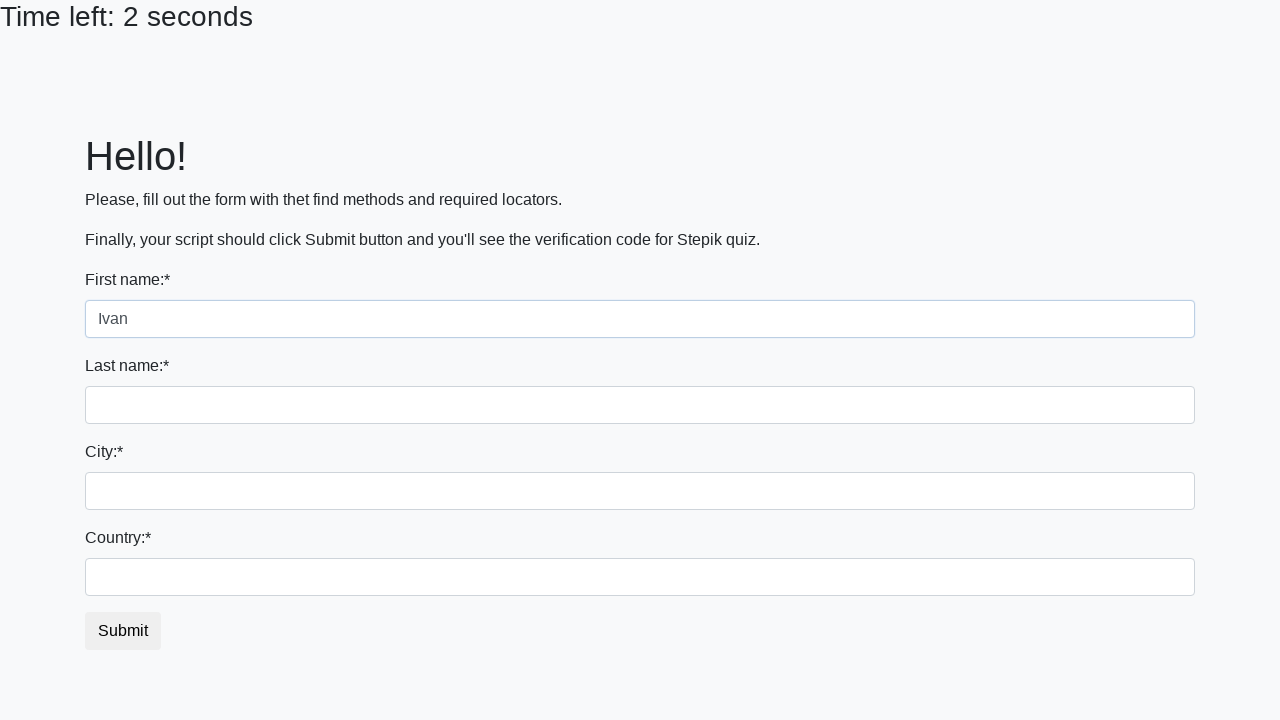

Filled last name field with 'Petrov' on input[name='last_name']
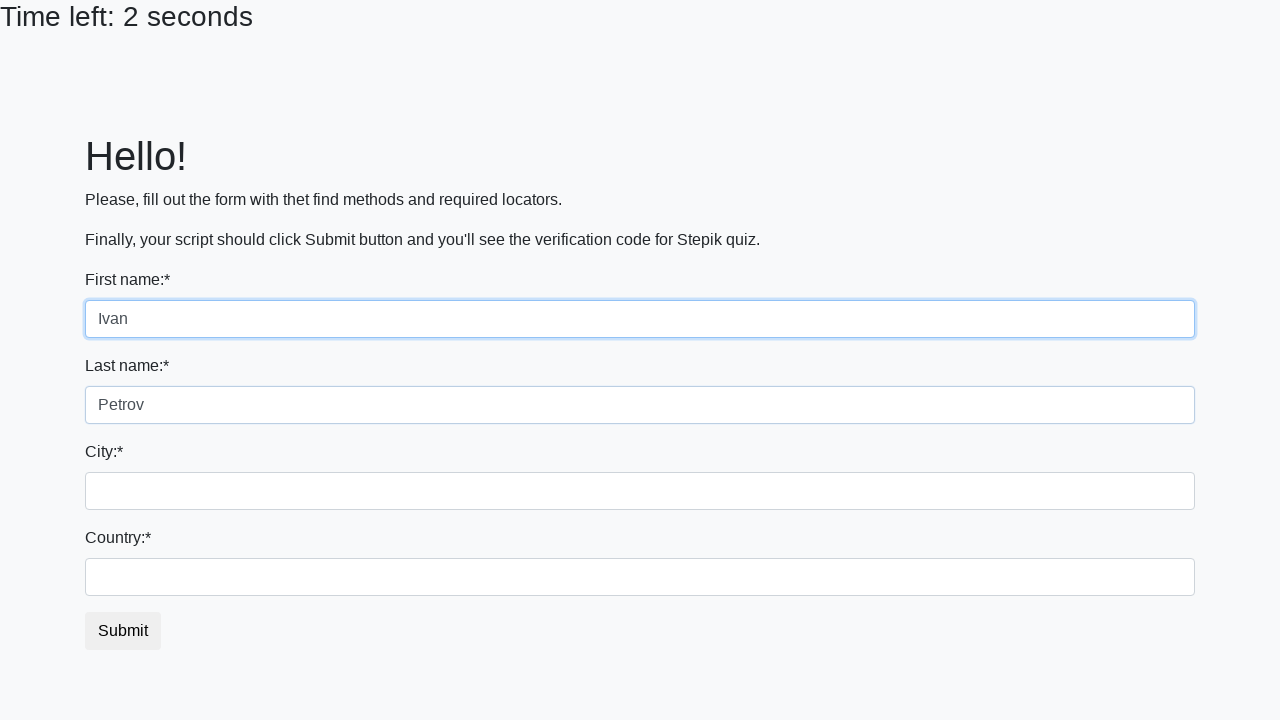

Filled city field with 'Smolensk' on input.city
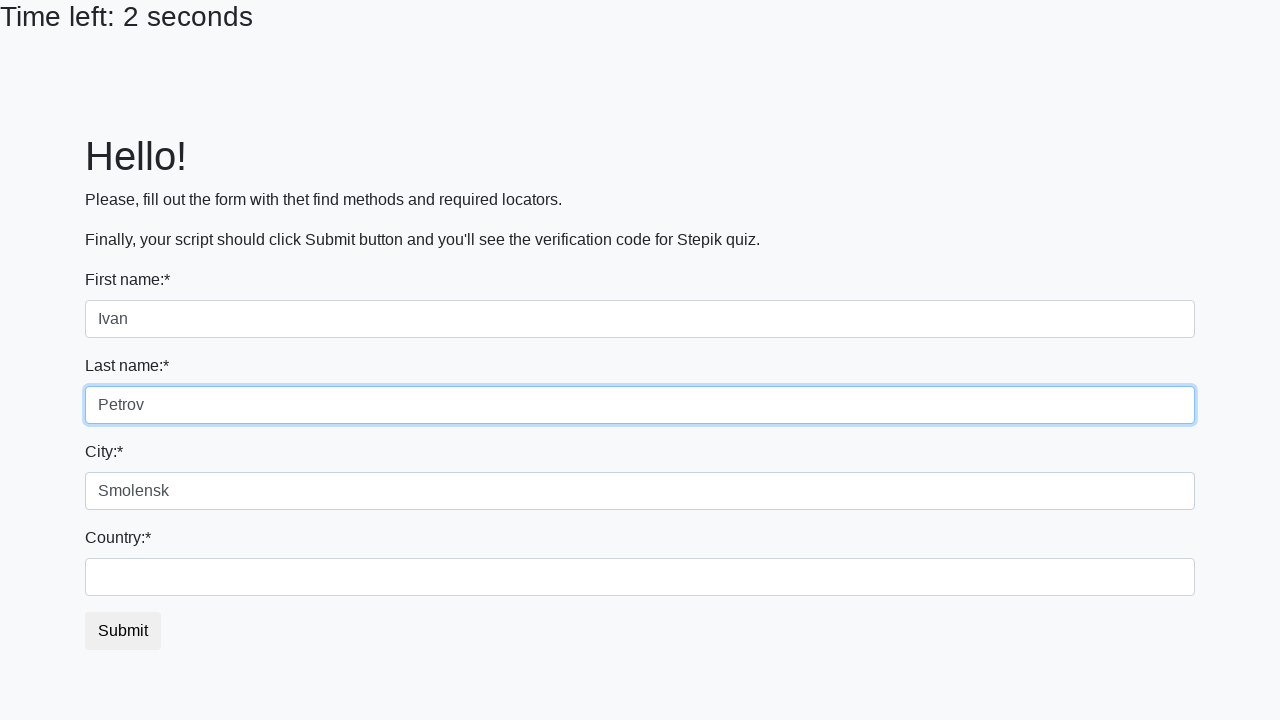

Filled country field with 'Russia' on #country
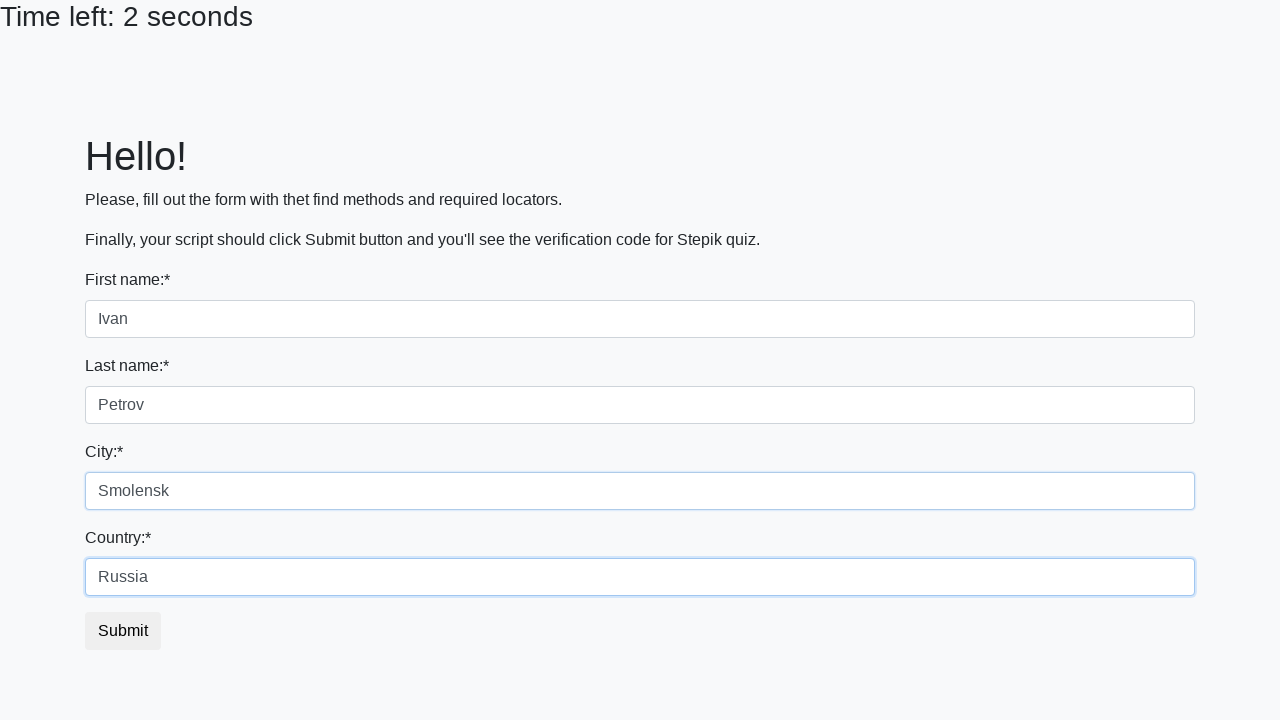

Clicked form submit button at (123, 631) on button.btn
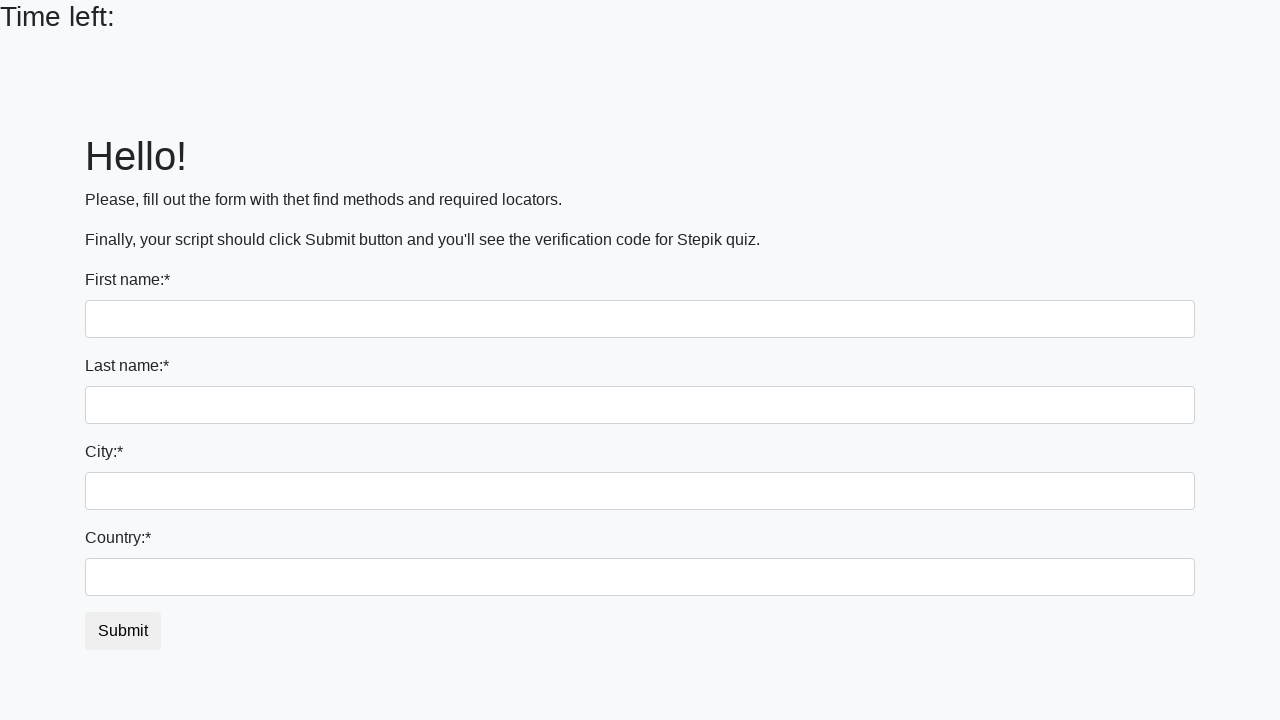

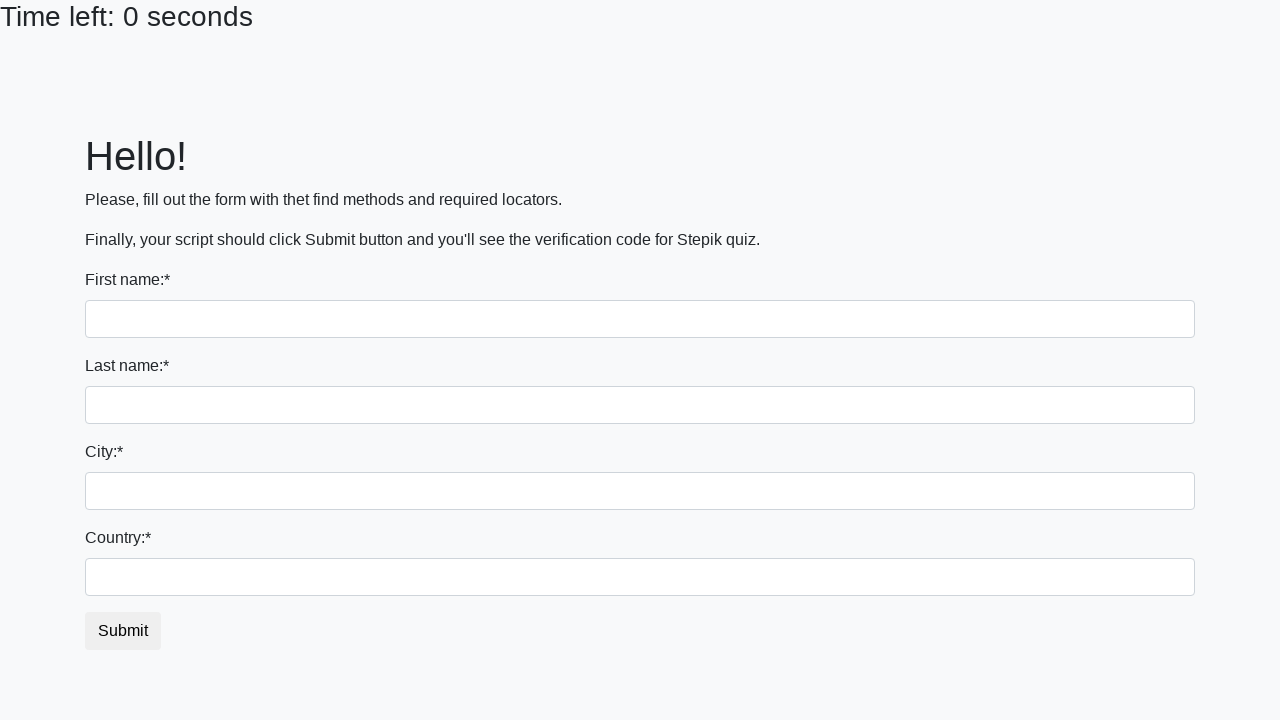